Tests the text box form by filling in name, email, current address, and permanent address fields, then verifies the output matches the input values.

Starting URL: https://demoqa.com/

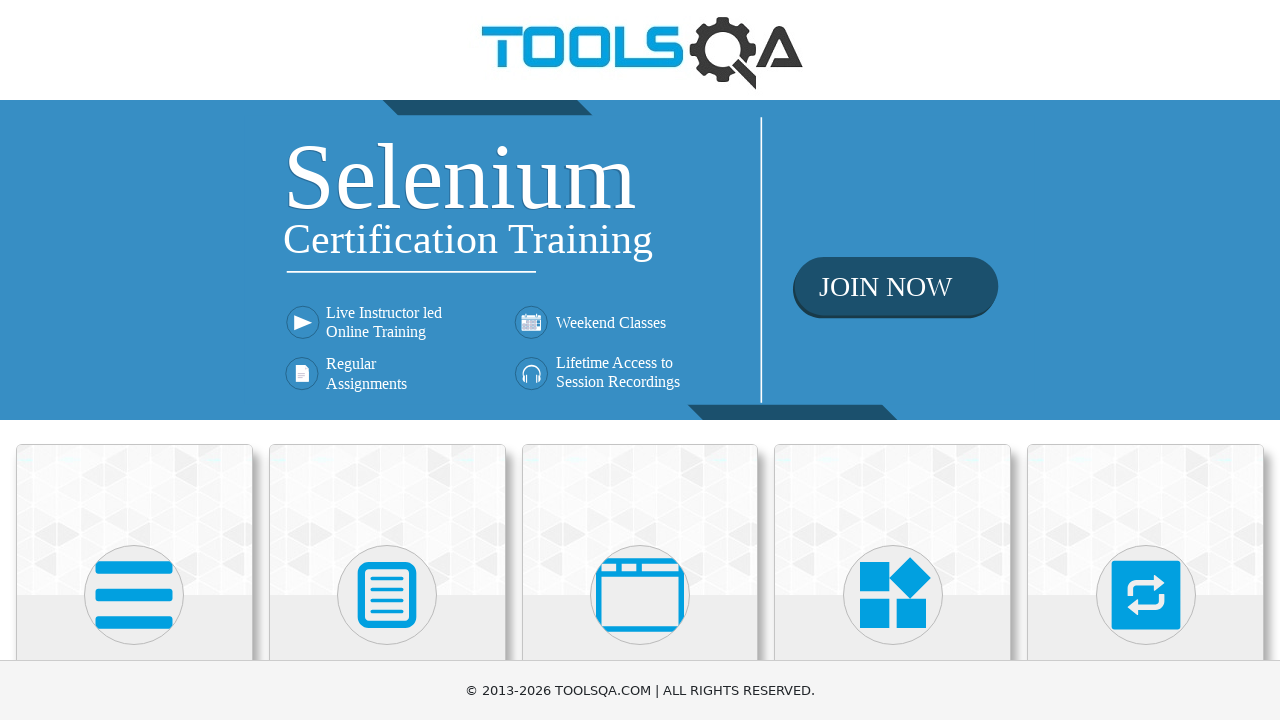

Clicked on Elements card at (134, 520) on xpath=//div[contains(@class, 'top-card') and .//h5[text()='Elements']]
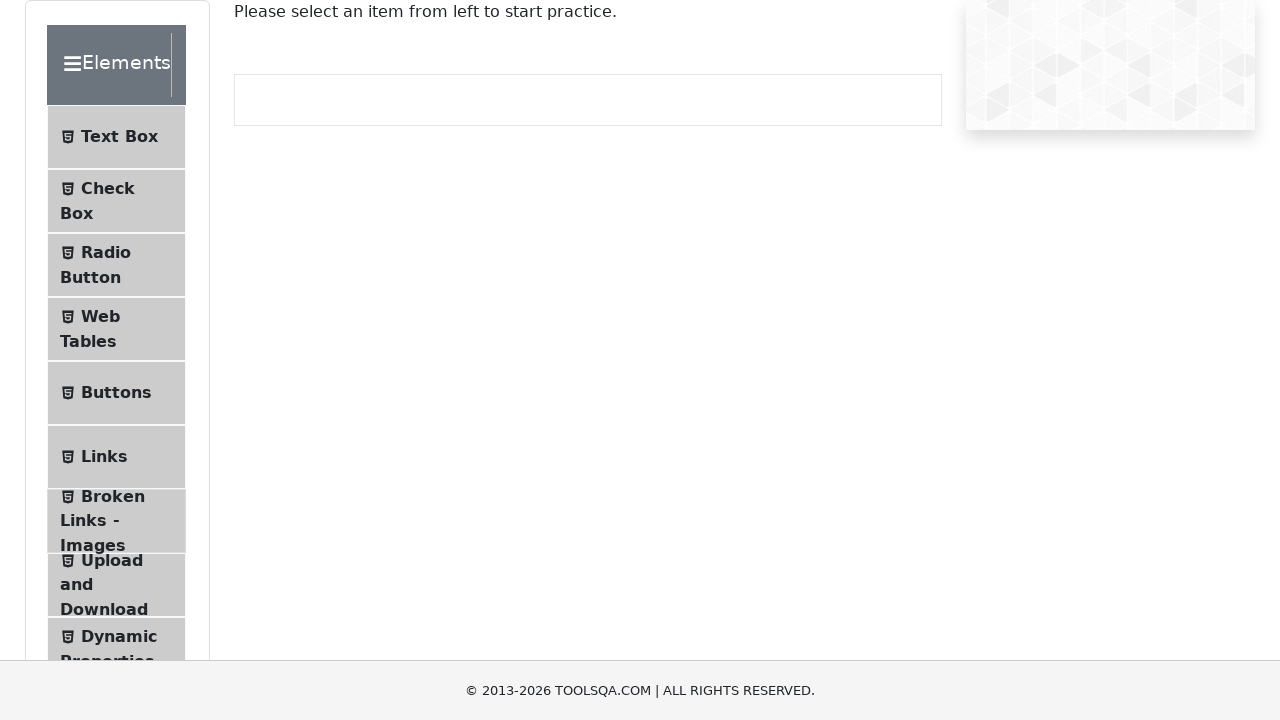

Clicked on Text Box in left panel at (116, 137) on xpath=//li[contains(@class, 'btn-light') and .//span[text()='Text Box']]
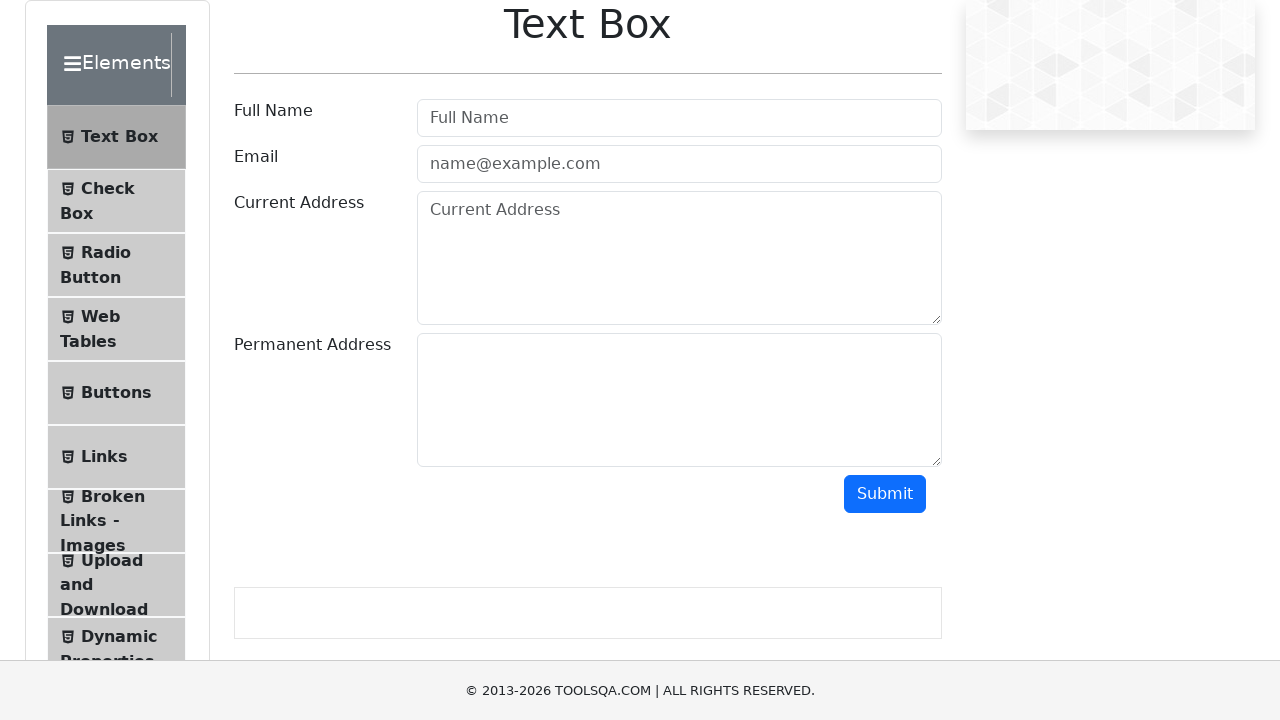

Filled in name field with 'Connor McGregor' on xpath=//input[@id='userName']
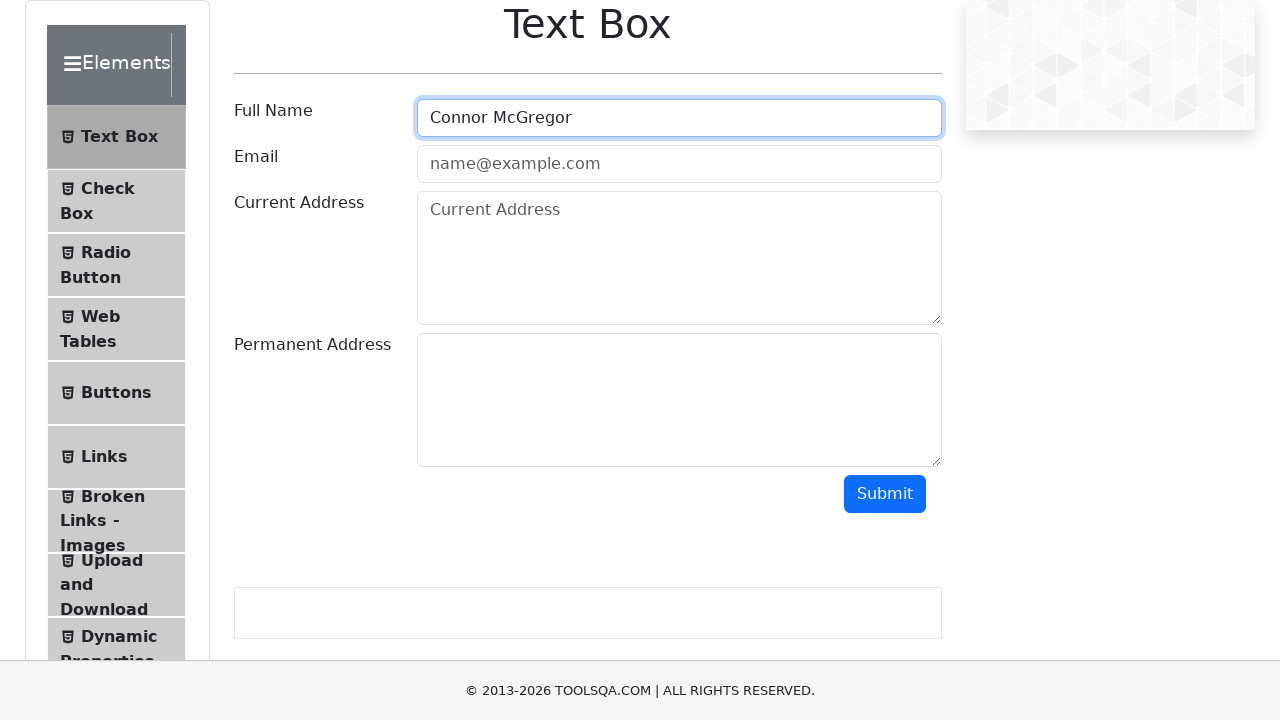

Filled in email field with 'theonetheonly@yahoo.com' on xpath=//input[@id='userEmail']
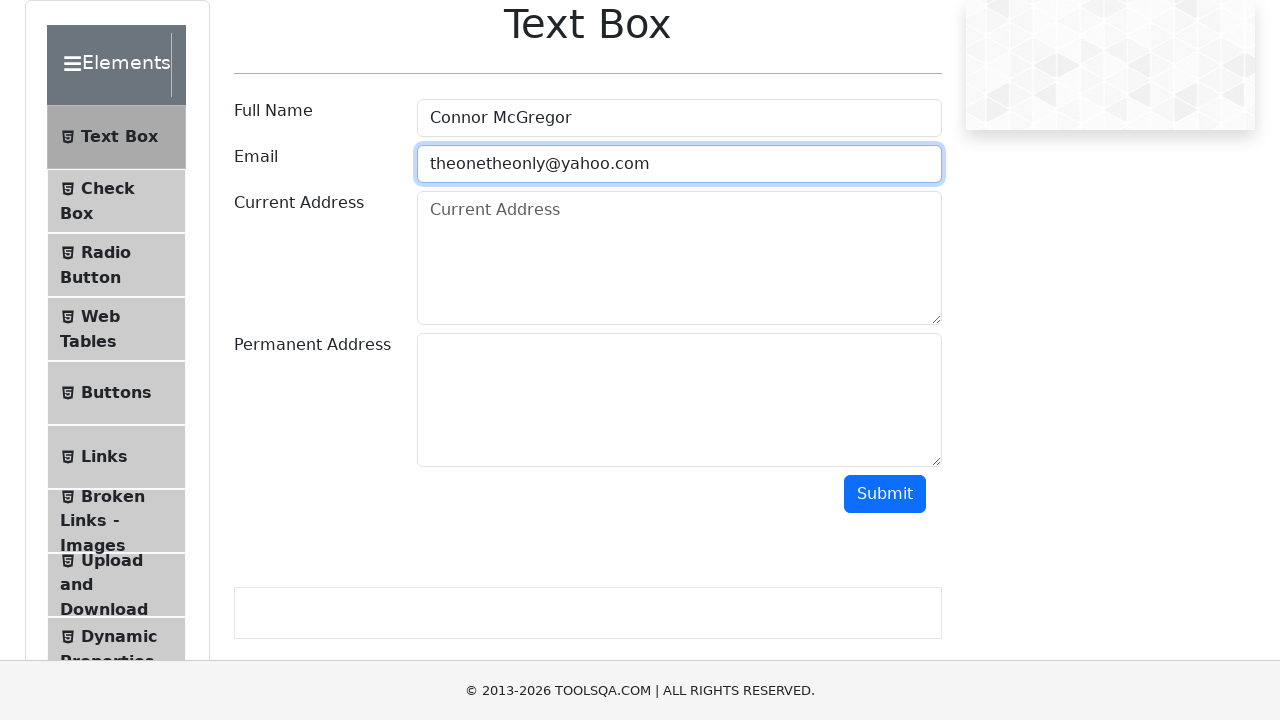

Filled in current address field with 'Ireland' on xpath=//textarea[@id='currentAddress']
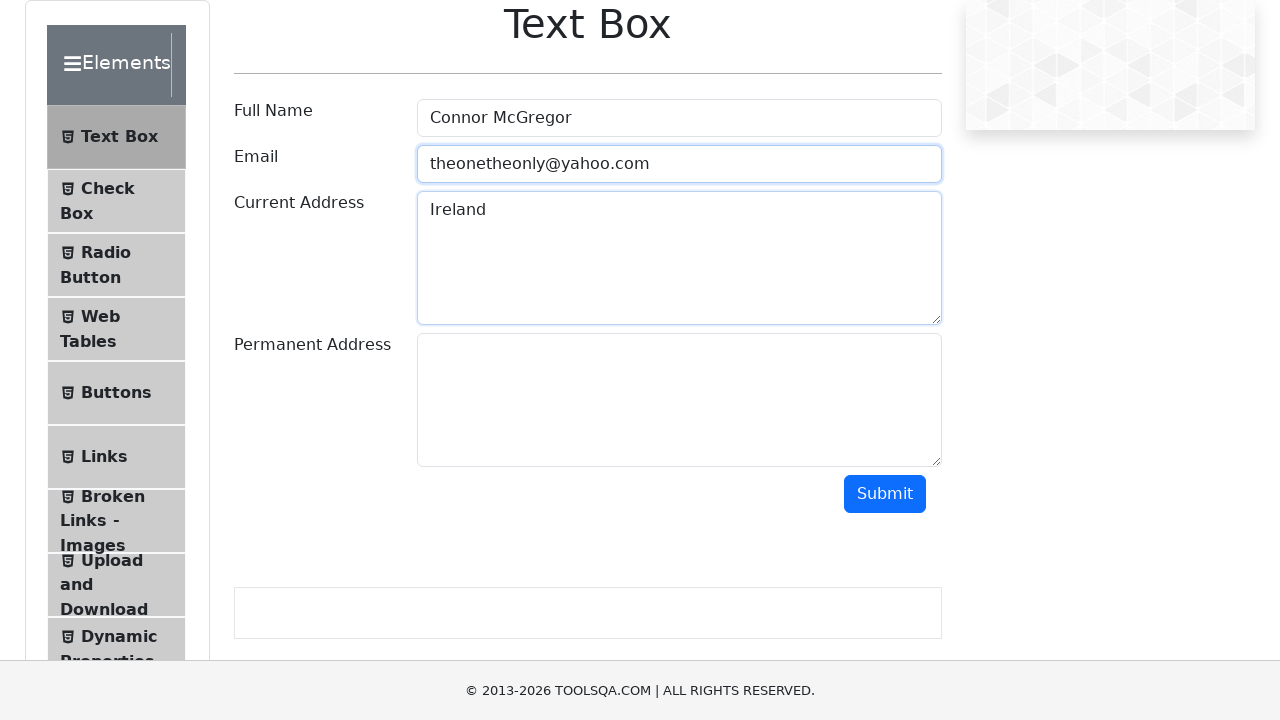

Filled in permanent address field with 'Around the globe' on xpath=//textarea[@id='permanentAddress']
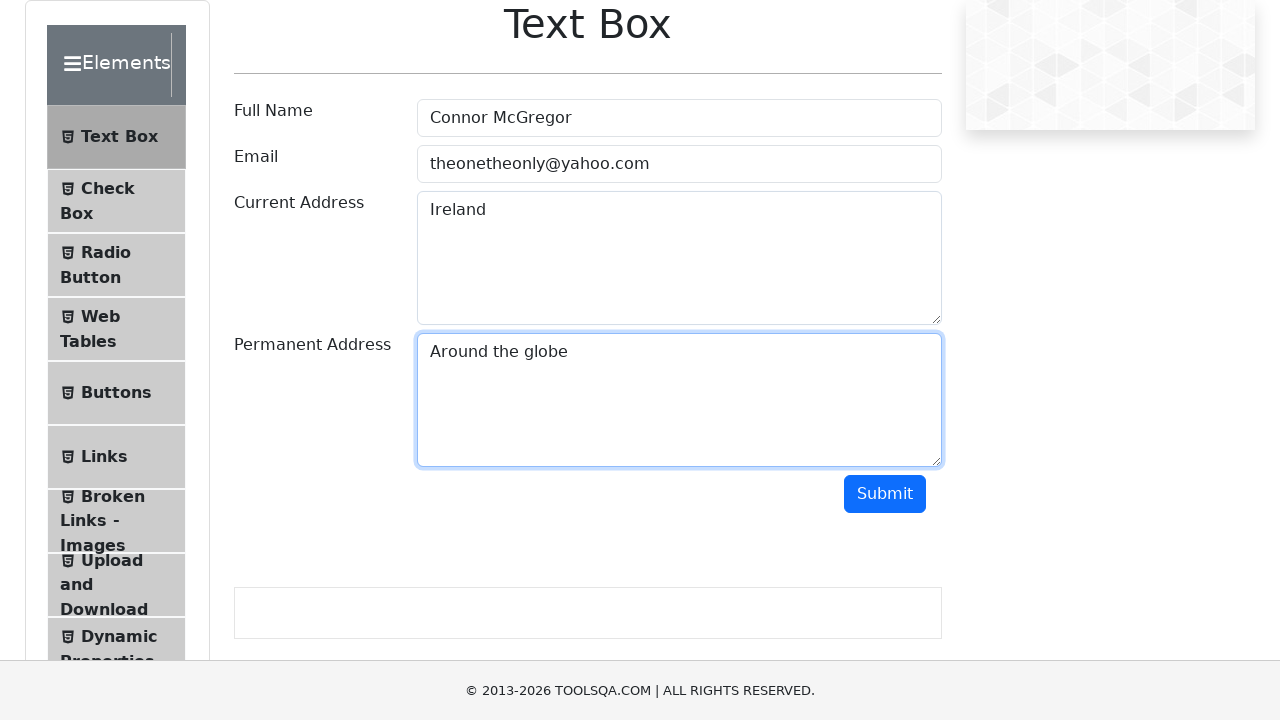

Clicked submit button at (885, 494) on xpath=//button[@id='submit']
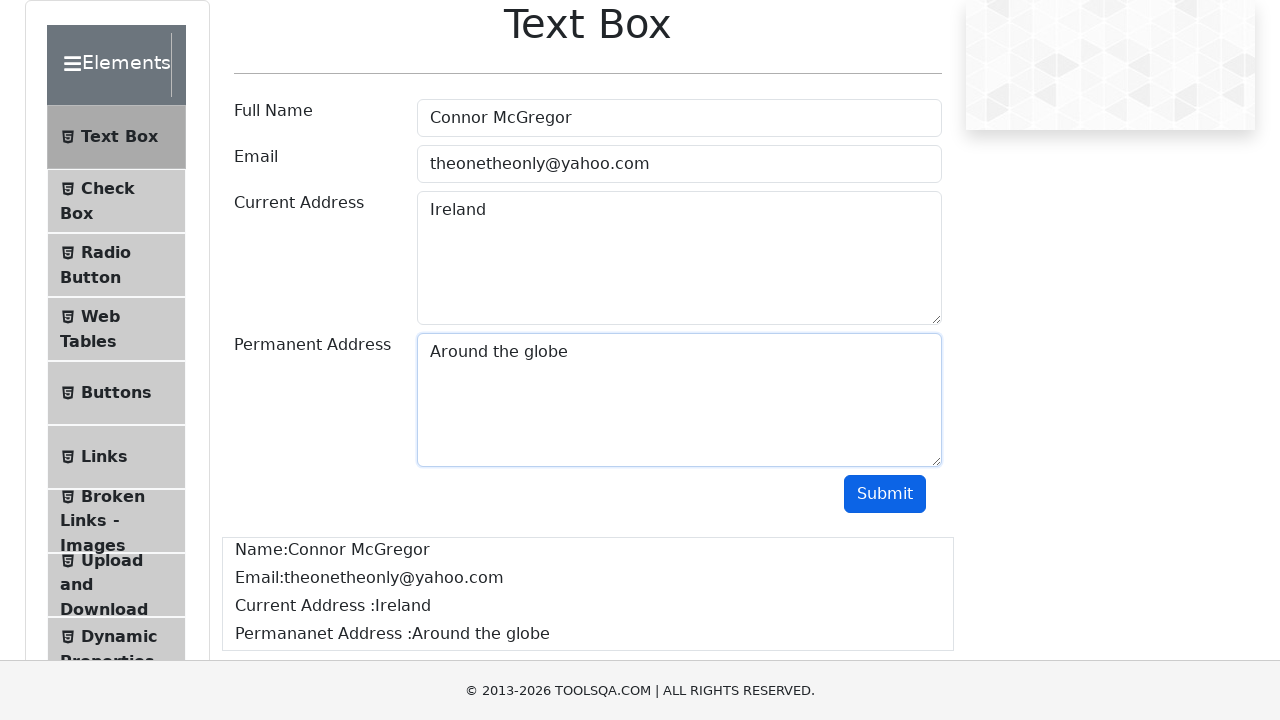

Output section appeared with name field visible
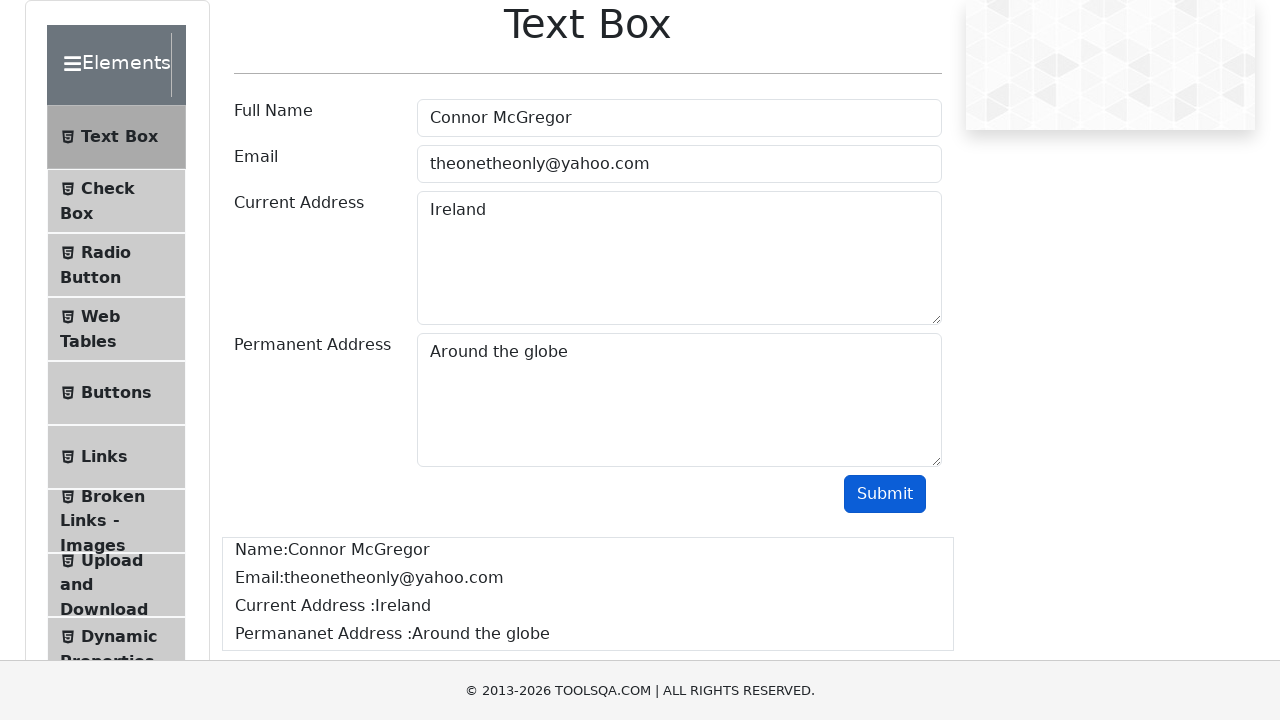

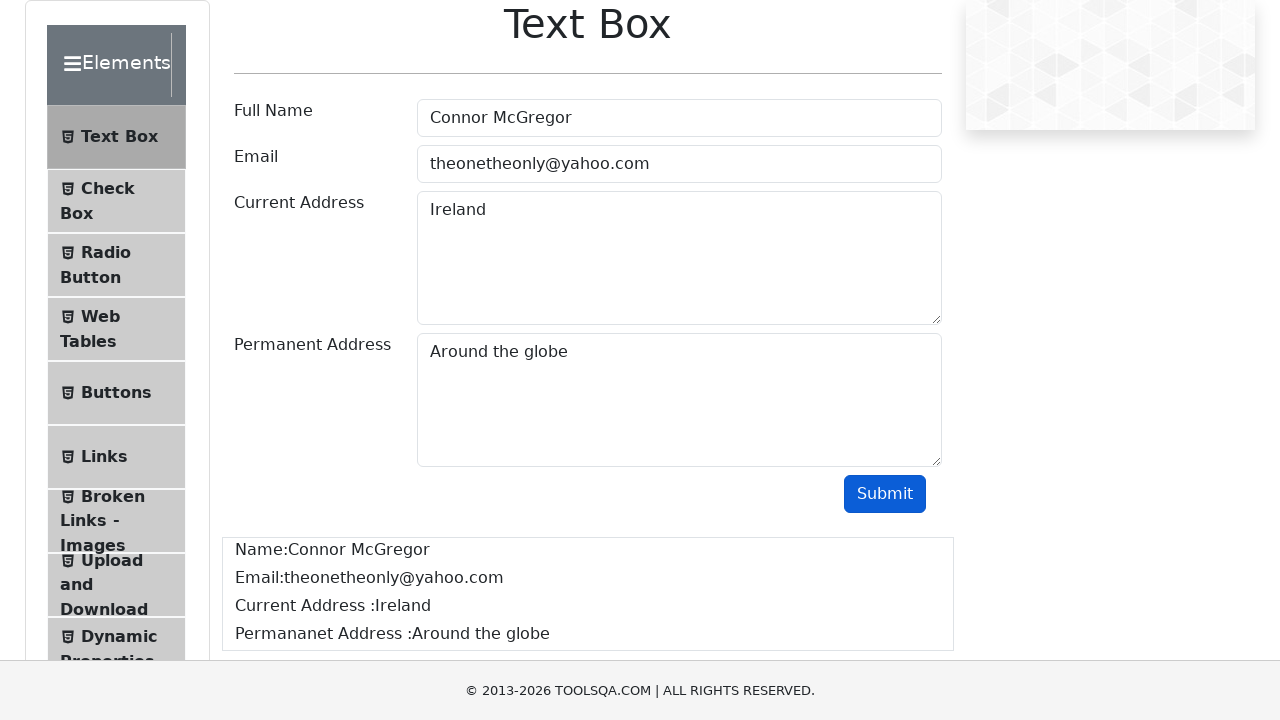